Tests nested frame navigation by clicking on the nested frames link, switching through multiple frame levels, and accessing content within the middle frame

Starting URL: https://the-internet.herokuapp.com/frames

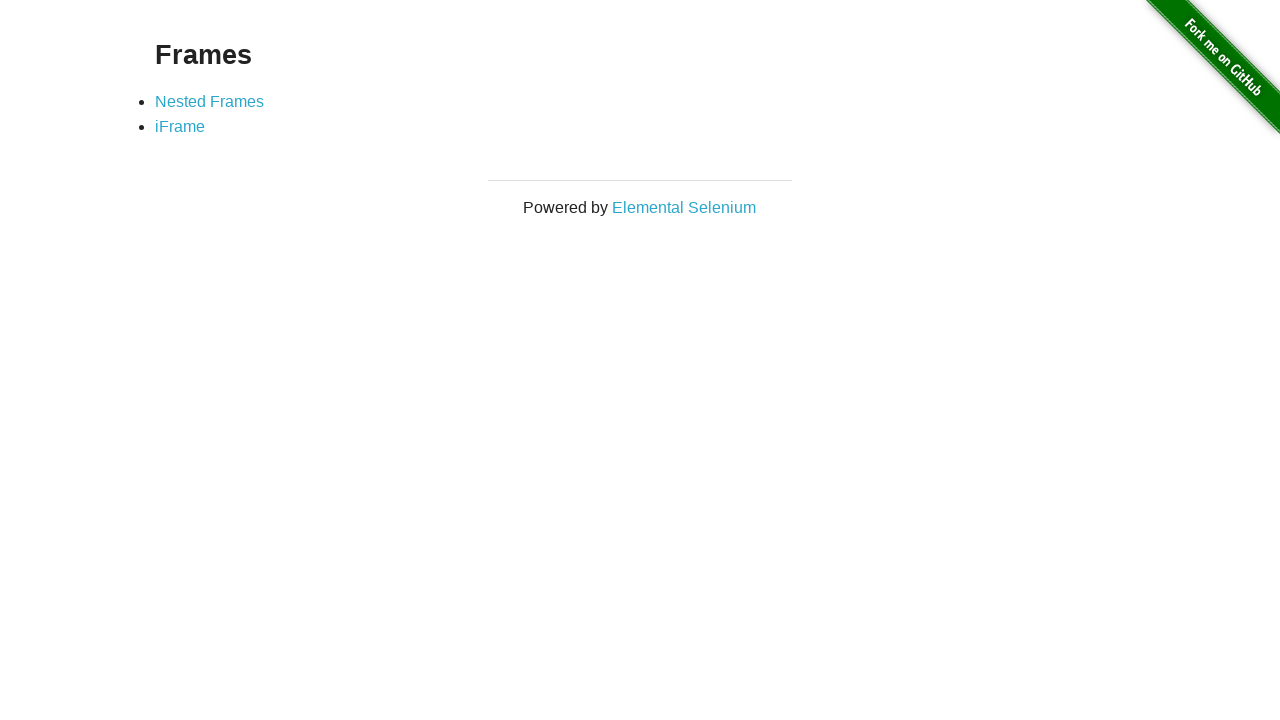

Clicked on the Nested Frames link at (210, 101) on xpath=//a[contains(text(),'Nested Frames')]
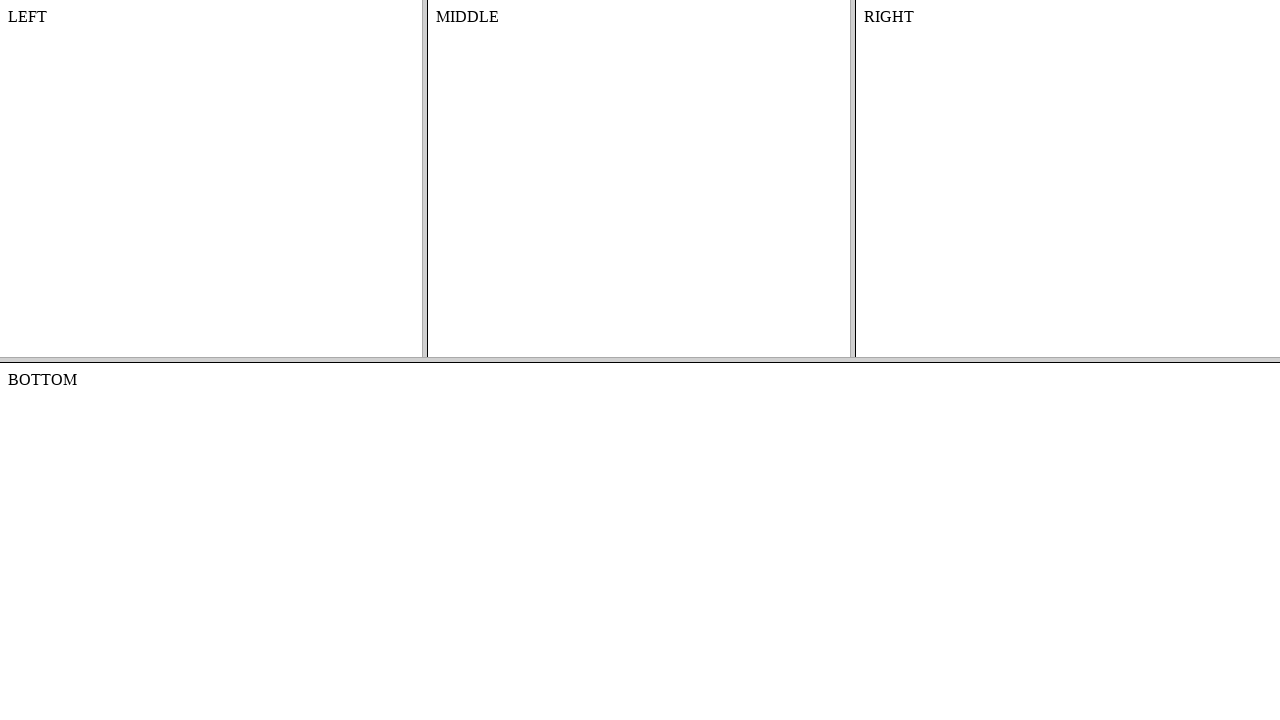

Located the top frame
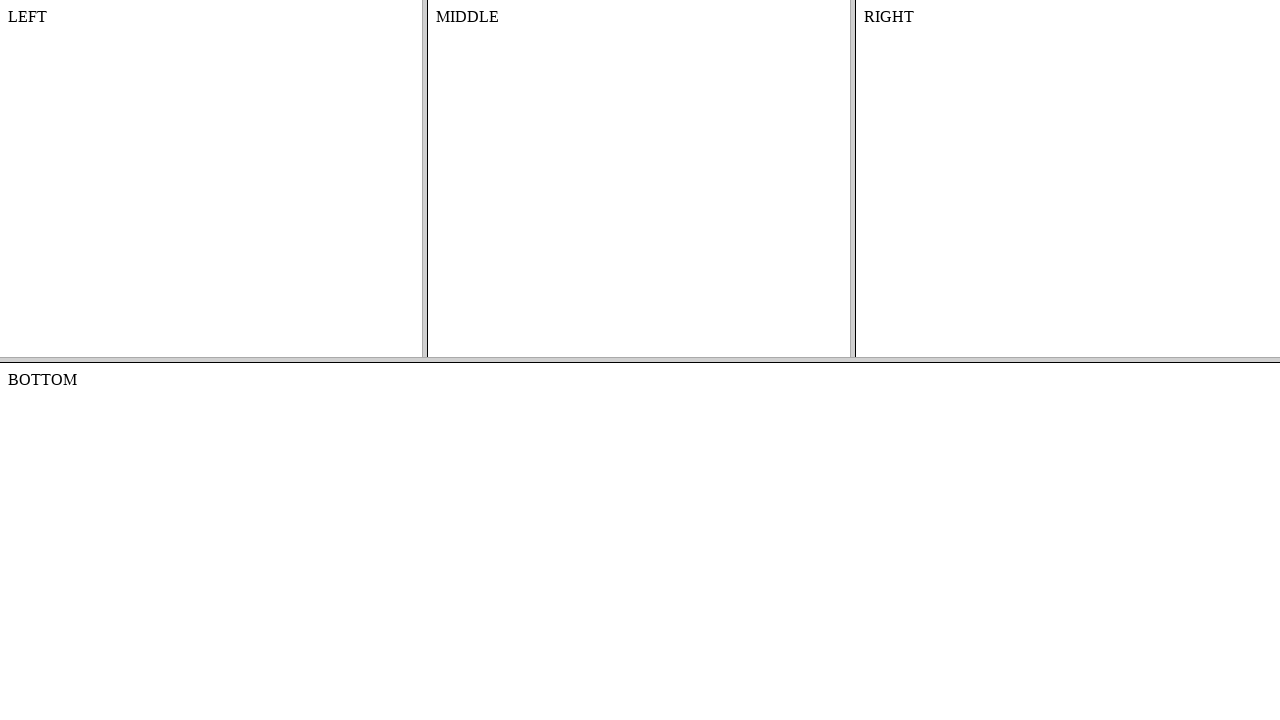

Located the middle frame within the top frame
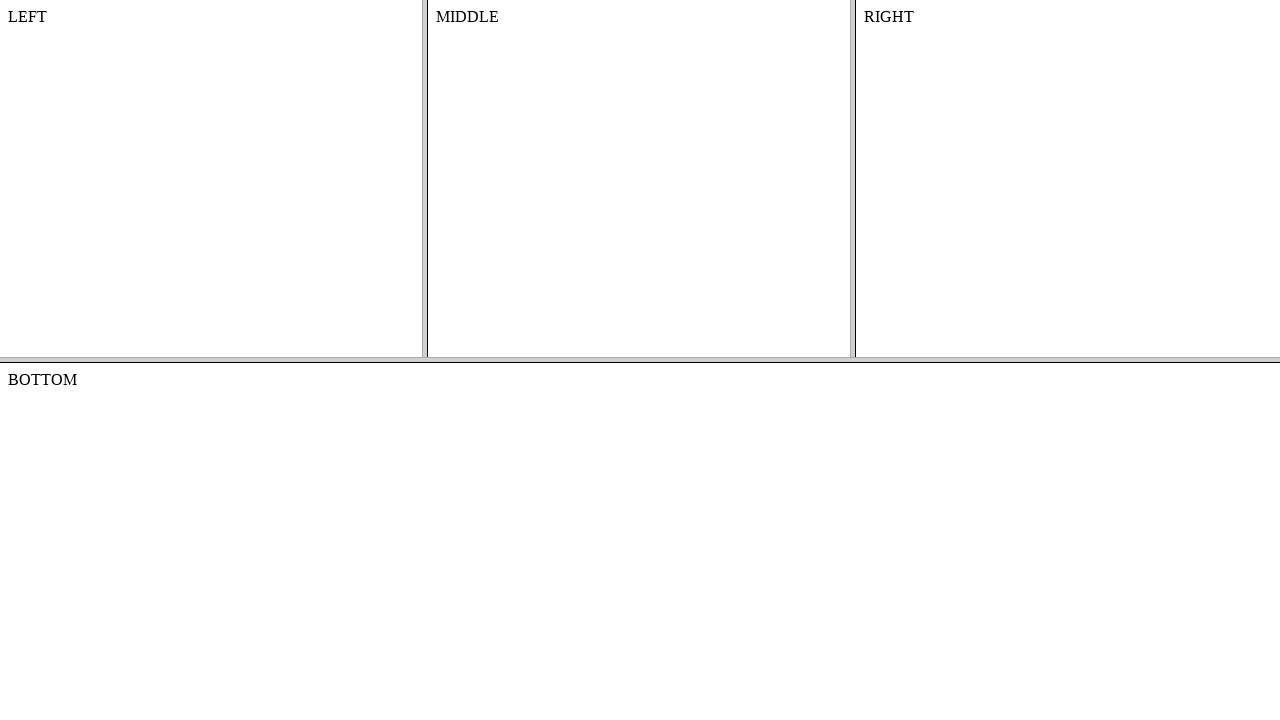

Retrieved text content from middle frame: MIDDLE
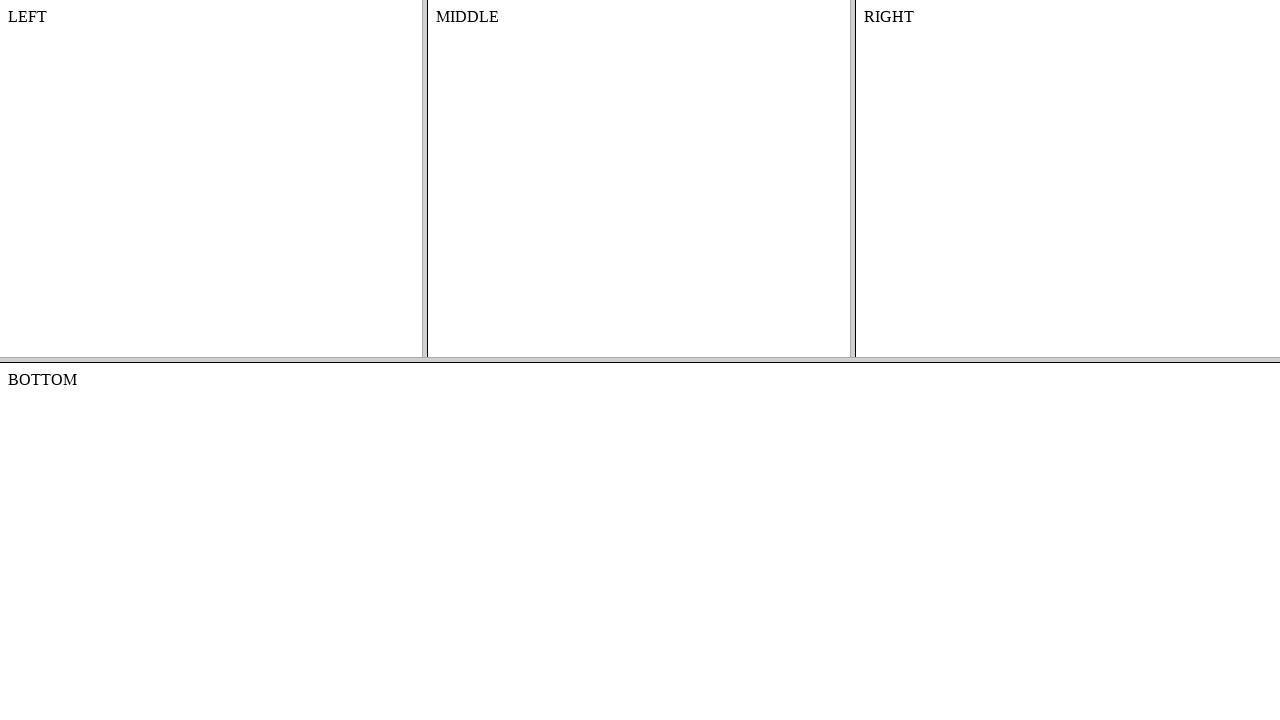

Printed the middle frame content
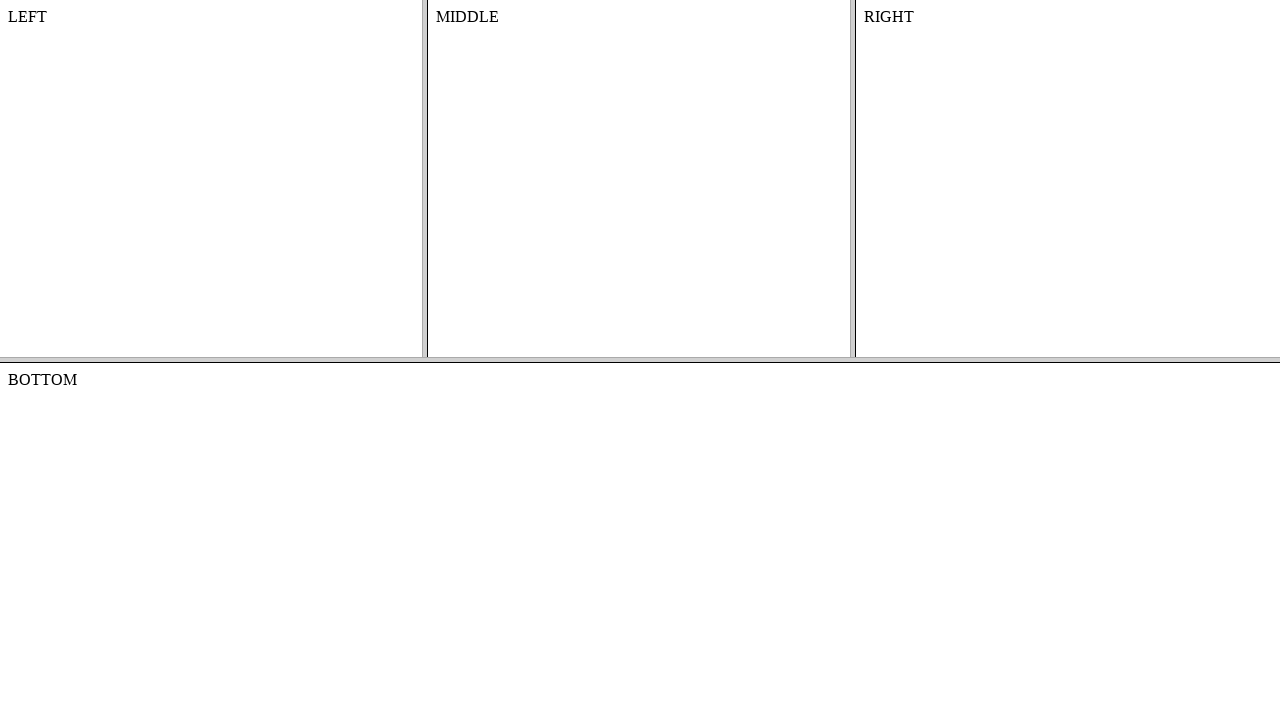

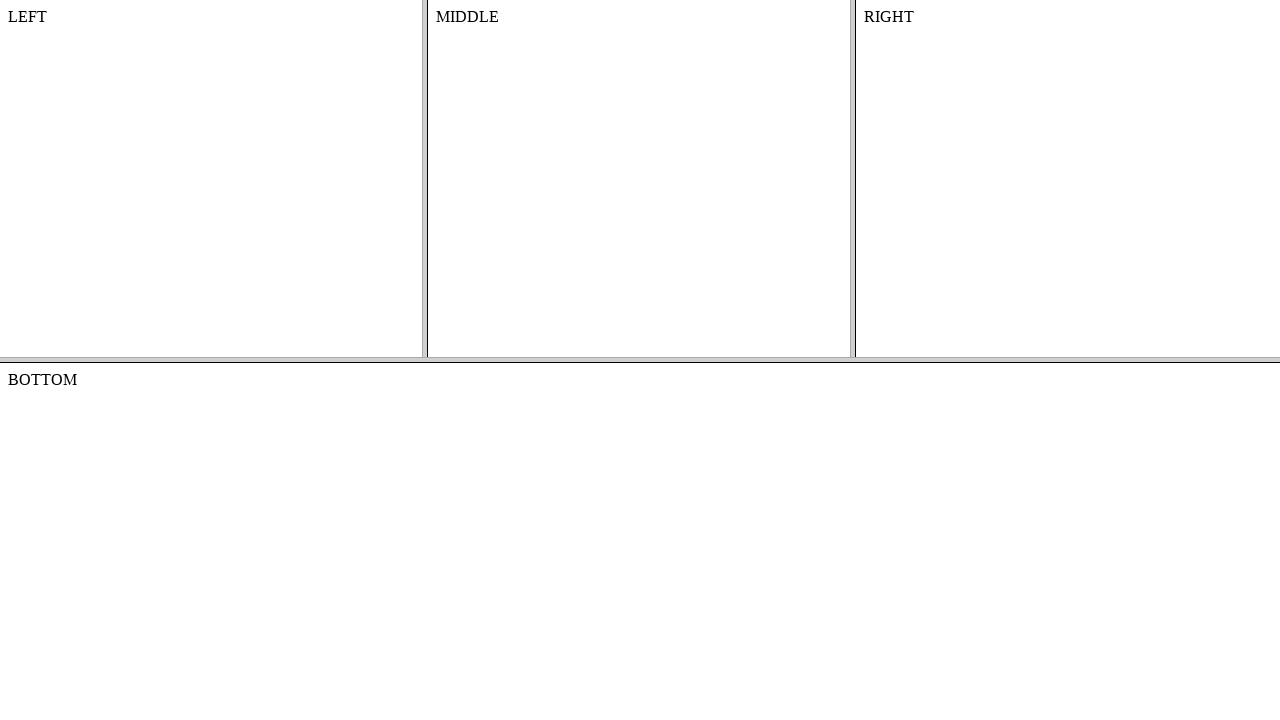